Tests multi-window handling by clicking Help, Privacy, and Terms links on Gmail homepage, which open in new windows/tabs, then switches to a specific window and verifies the page title.

Starting URL: https://gmail.com

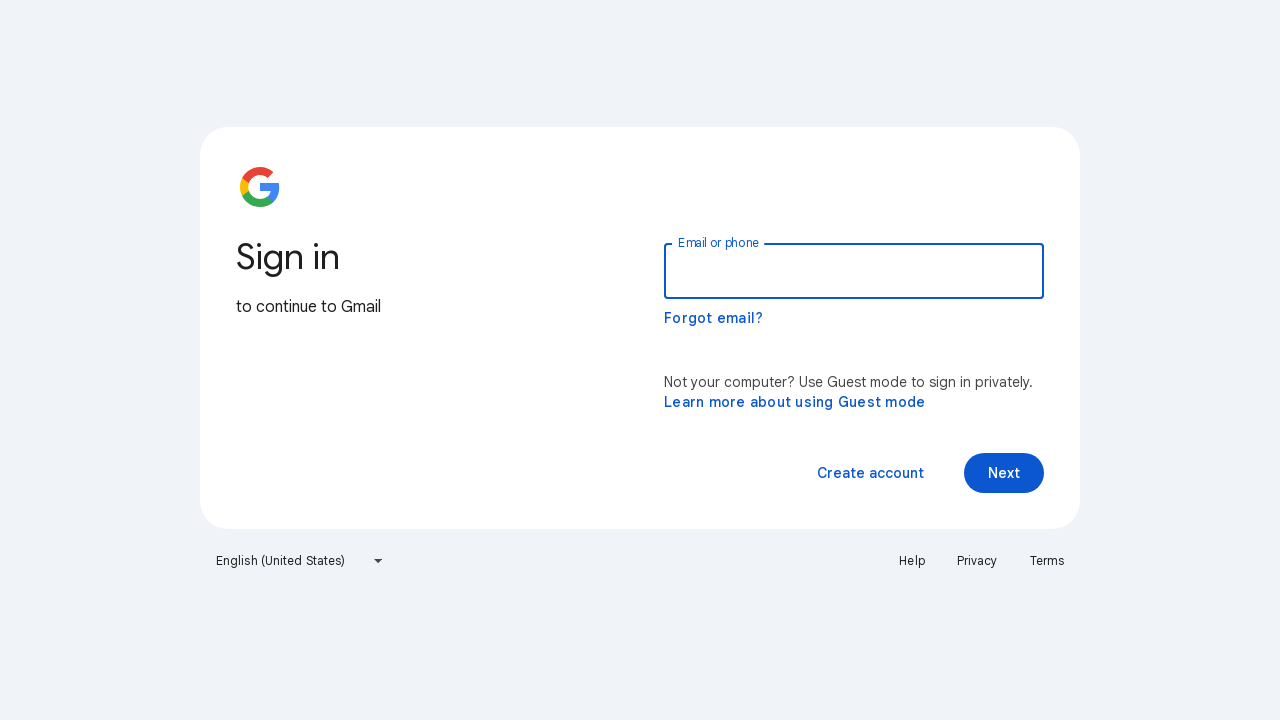

Clicked Help link, new window opened at (912, 561) on text=Help
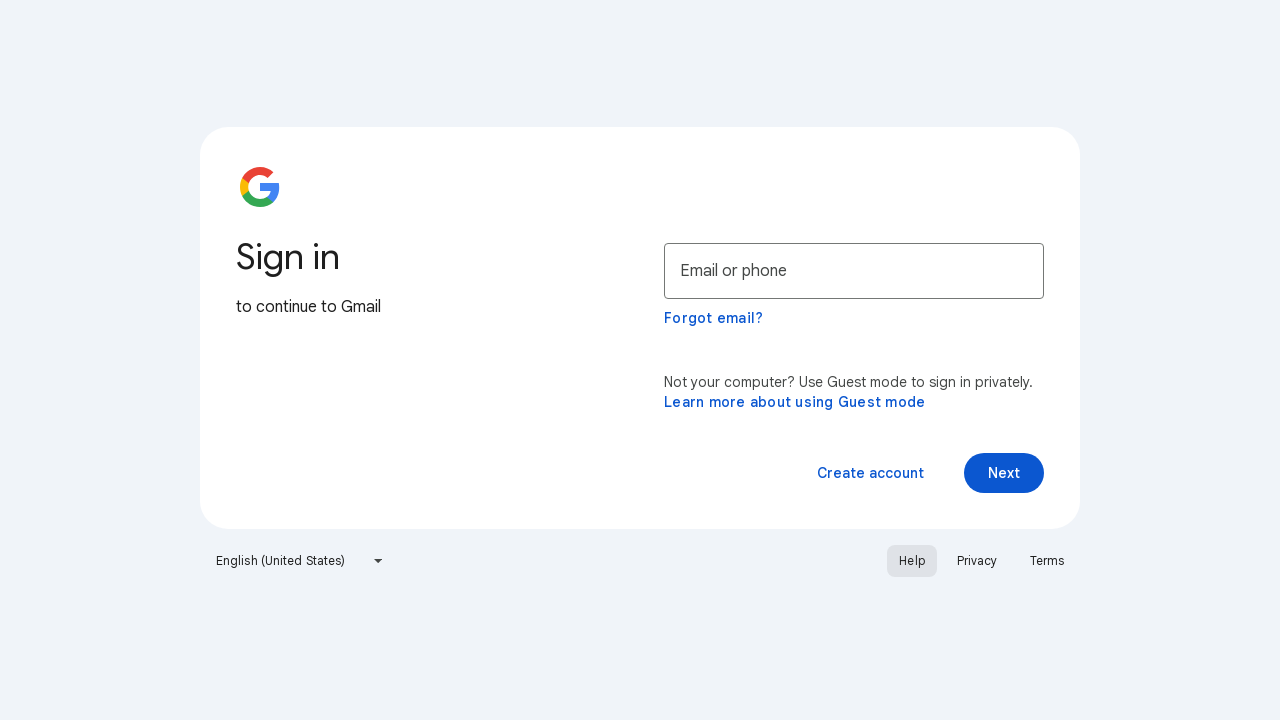

Captured Help page reference
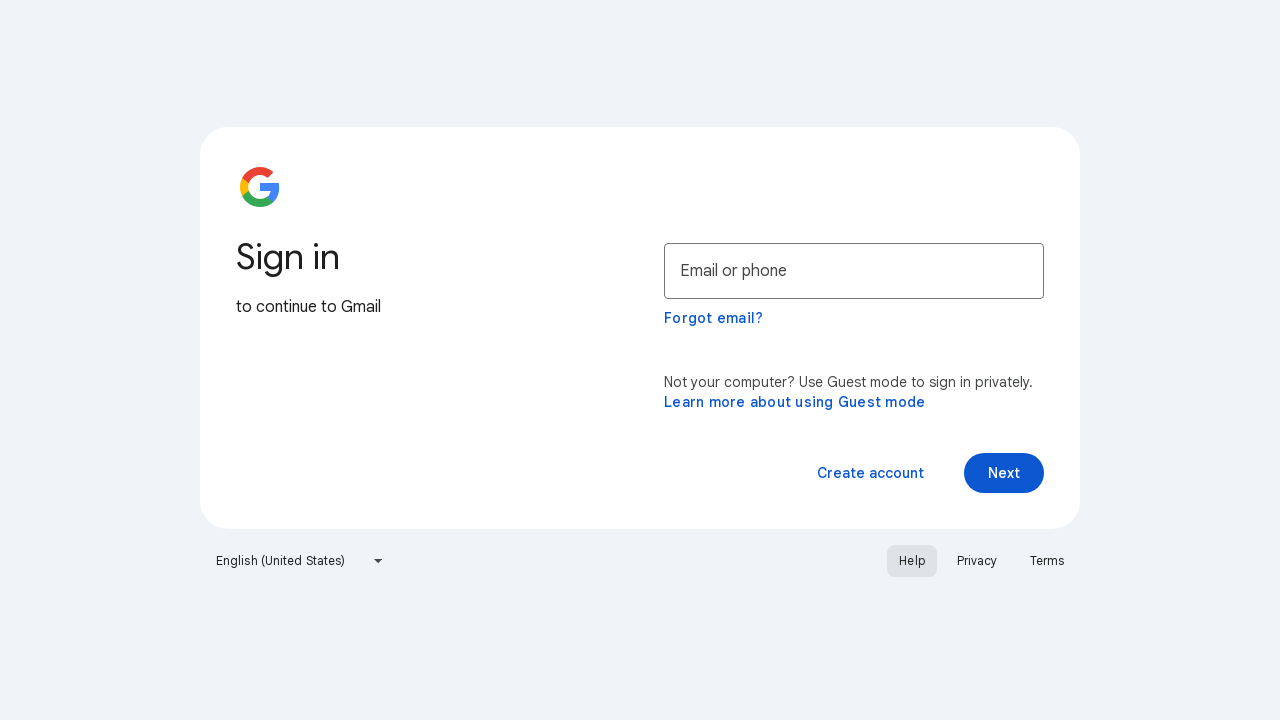

Clicked Privacy link, new window opened at (977, 561) on text=Privacy
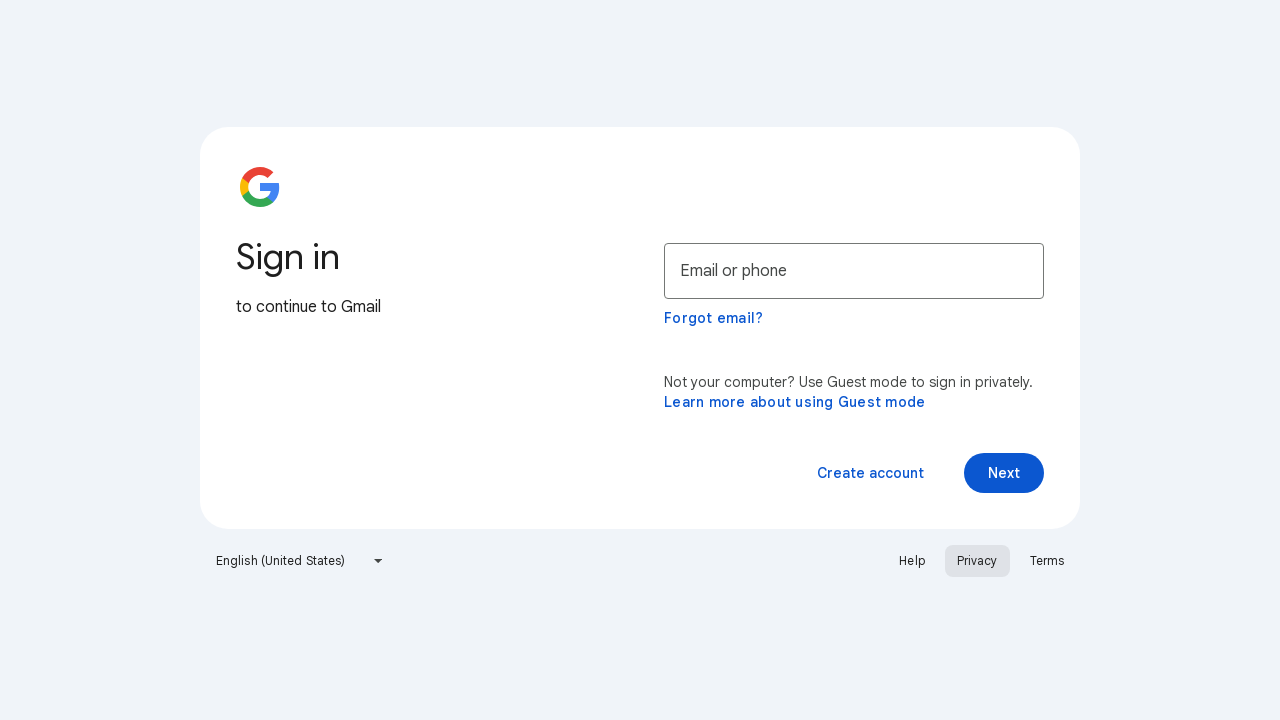

Captured Privacy page reference
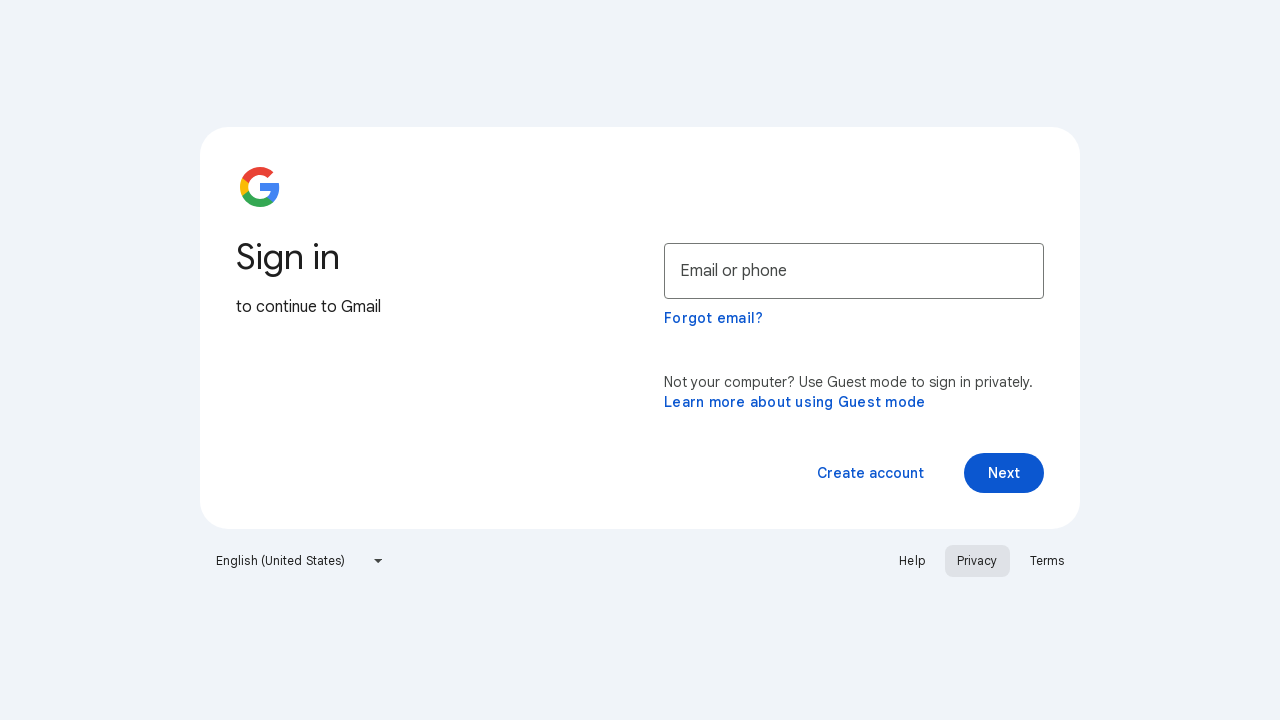

Clicked Terms link, new window opened at (1047, 561) on text=Terms
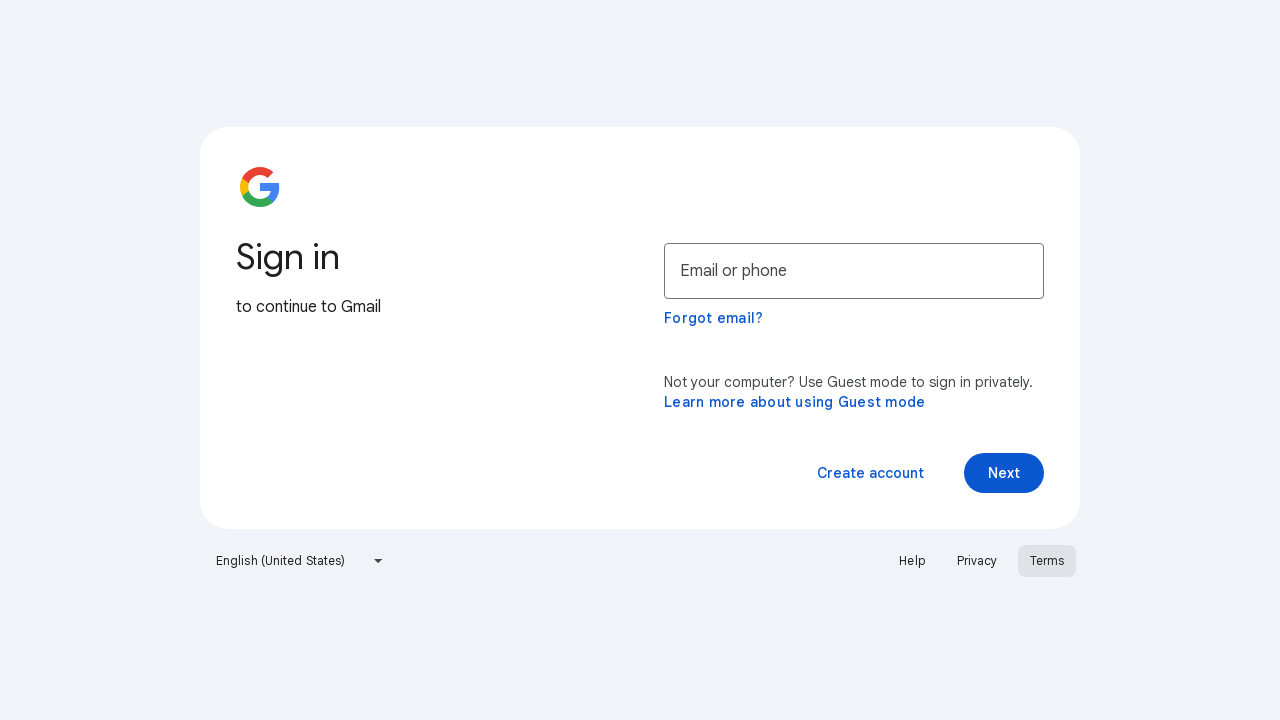

Captured Terms page reference
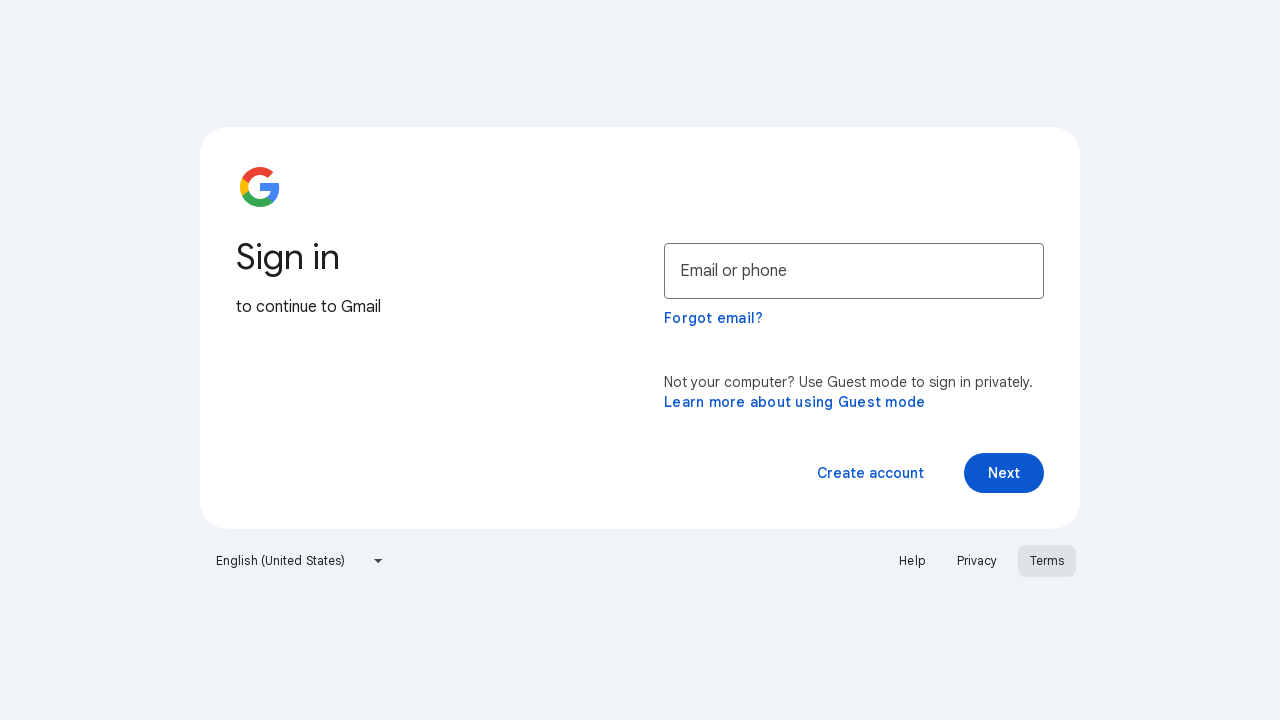

Retrieved all pages from context
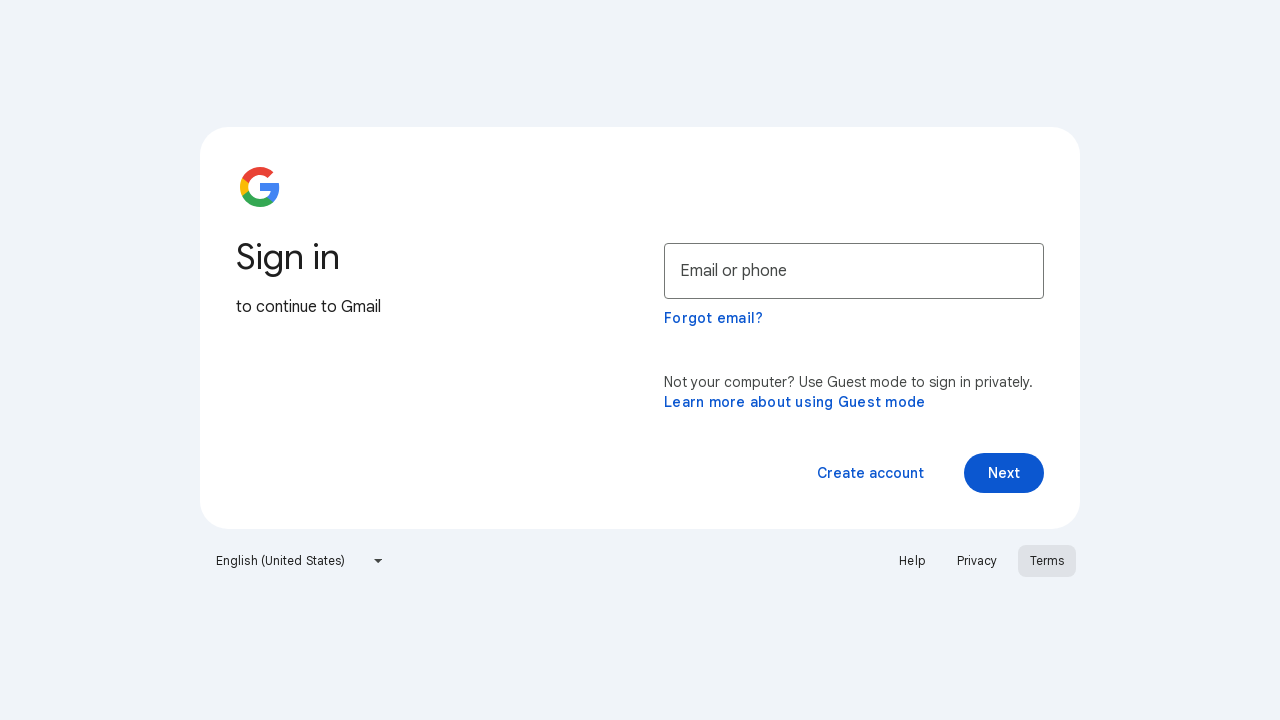

Brought Help page to front
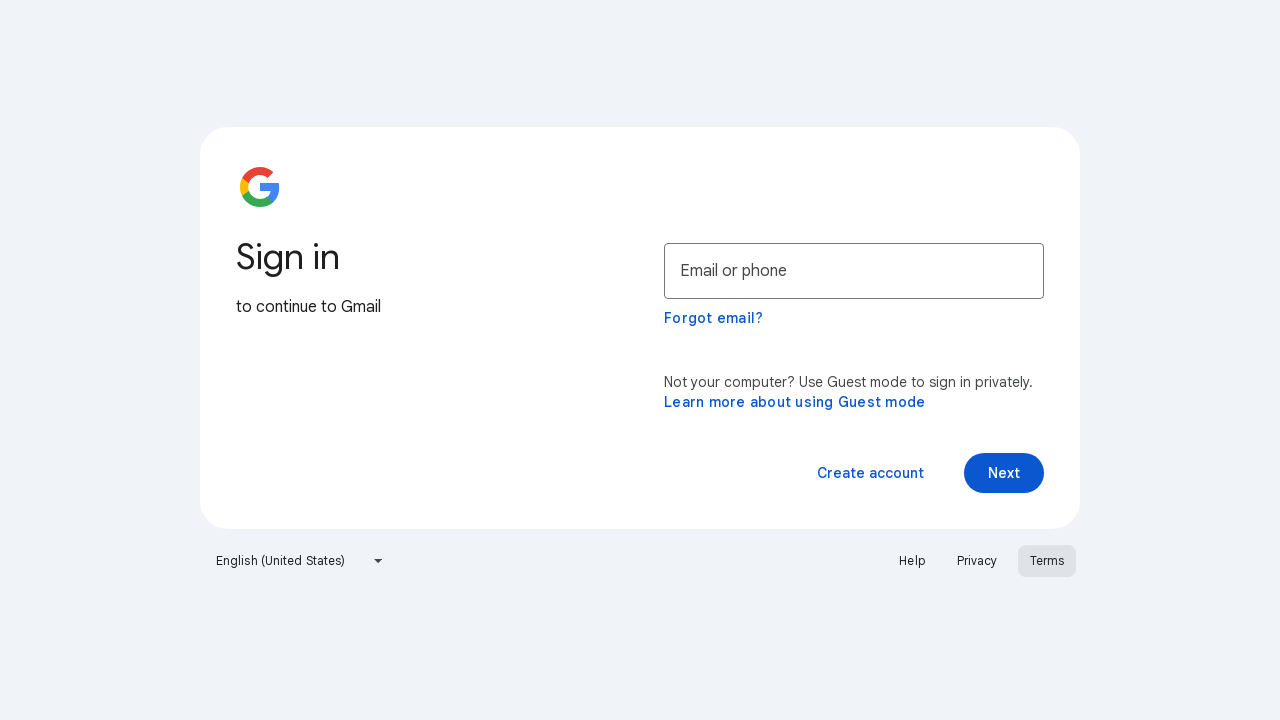

Help page fully loaded (domcontentloaded)
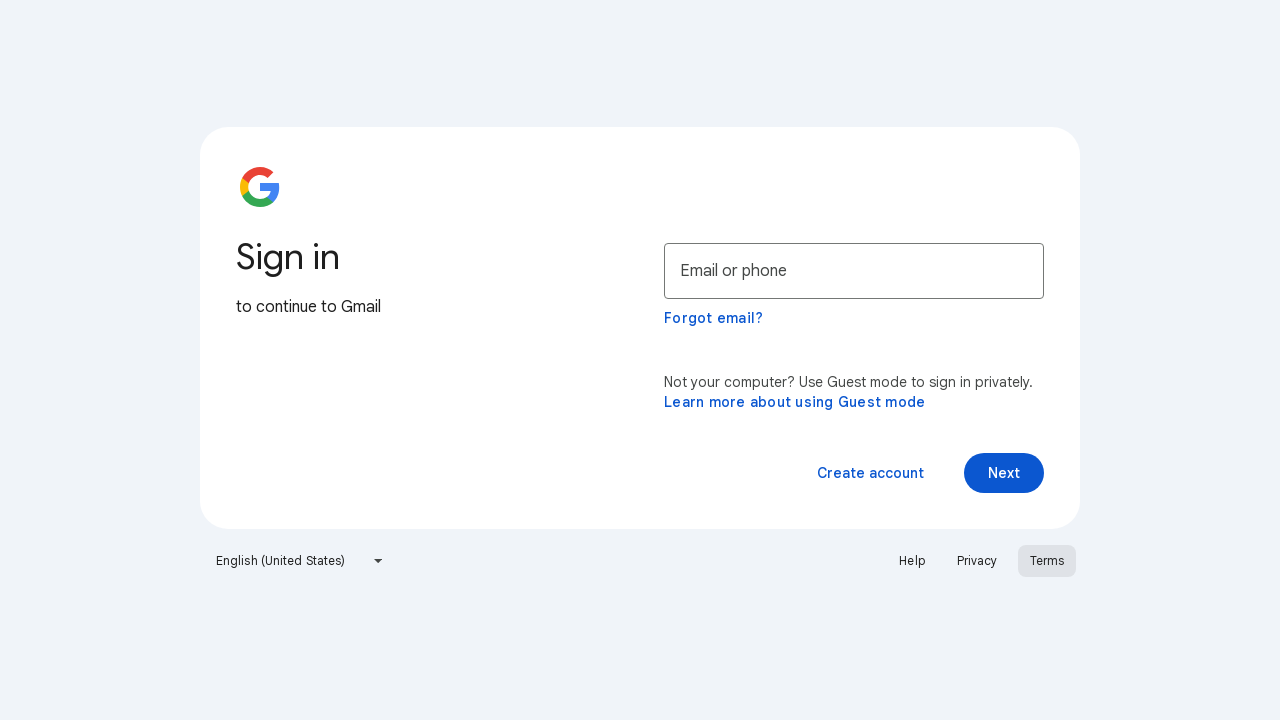

Retrieved Help page title: 'Google Account Help'
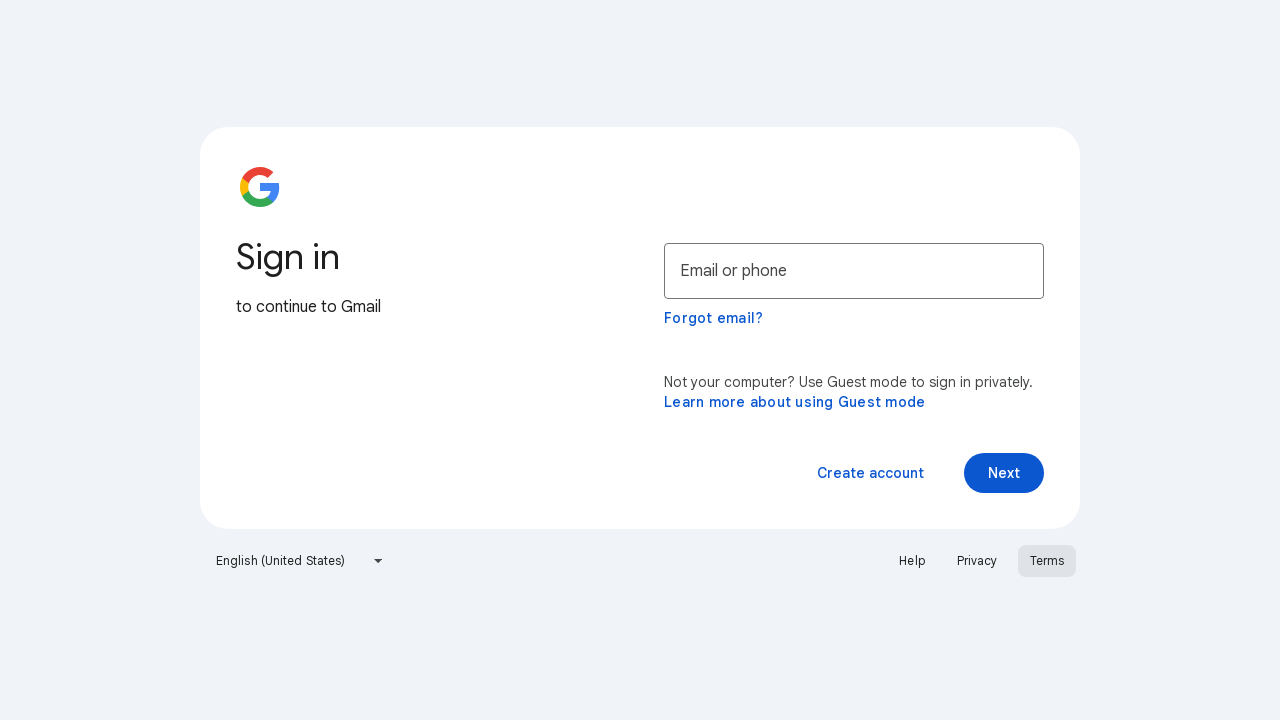

Verified page title contains expected text (expected: 'Google Account Help', actual: 'Google Account Help')
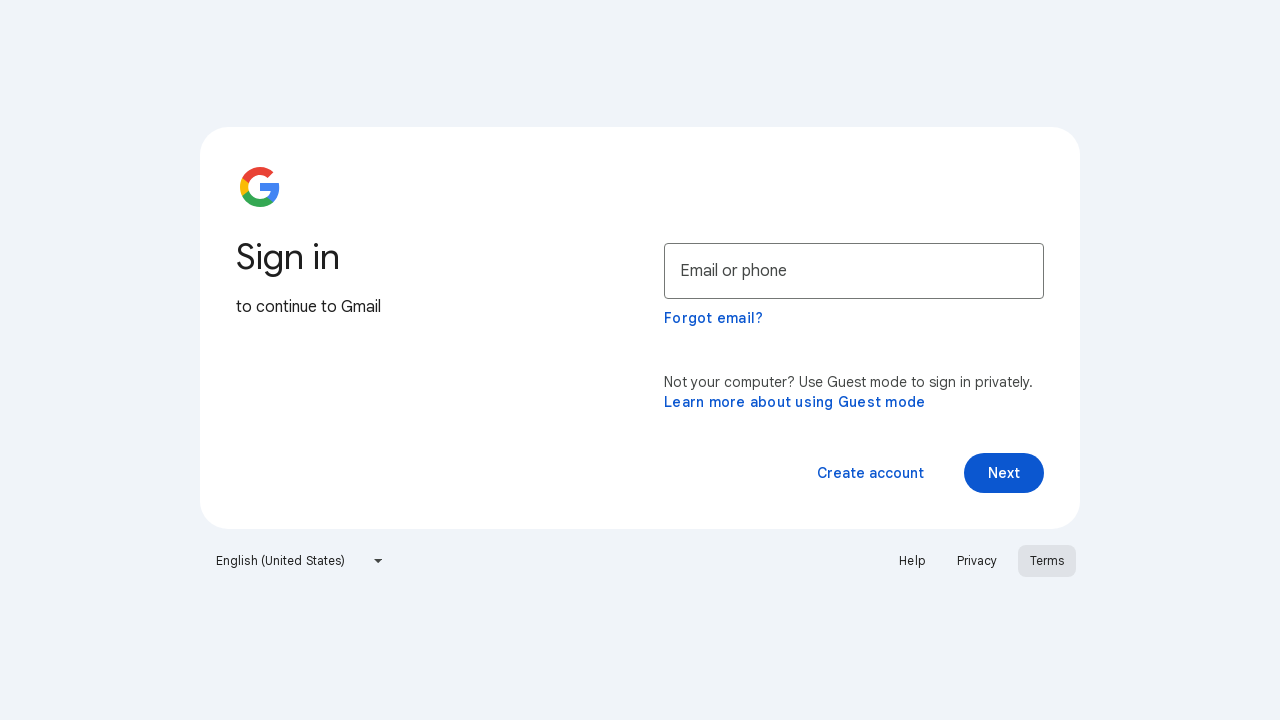

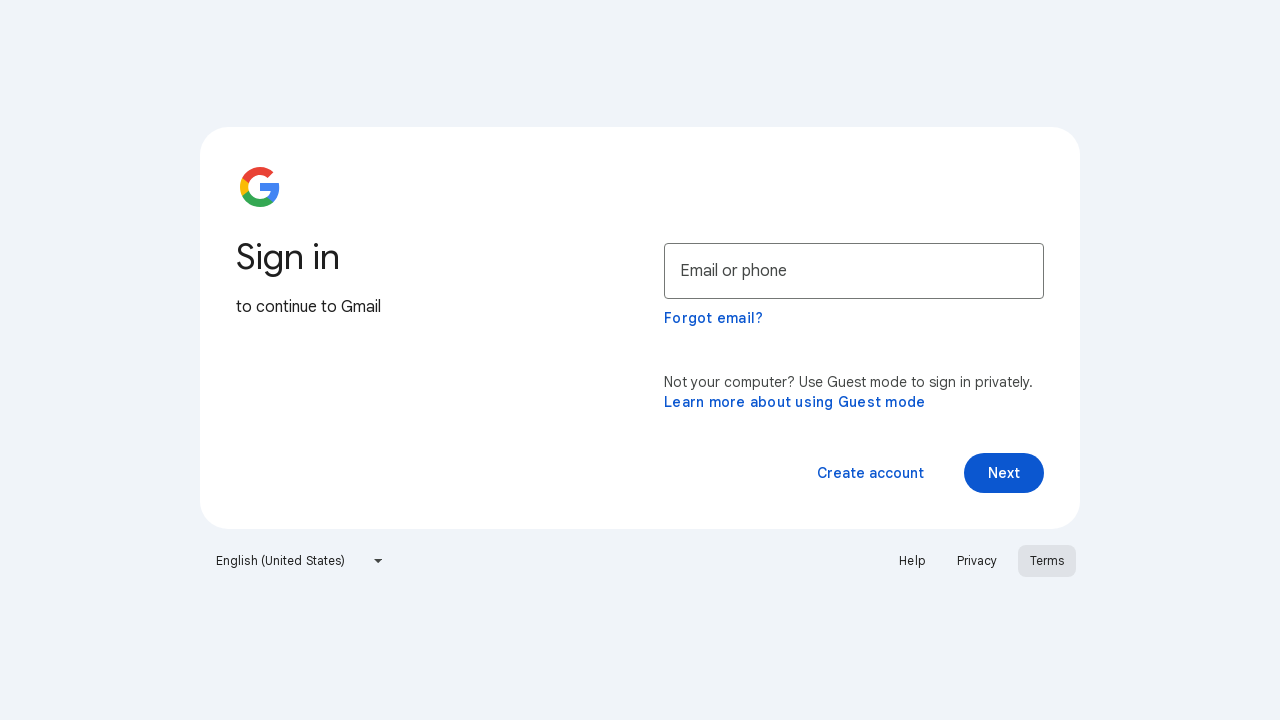